Tests drag and drop functionality on jQuery UI demo page by dragging an element into a droppable area within an iframe

Starting URL: https://jqueryui.com/droppable/

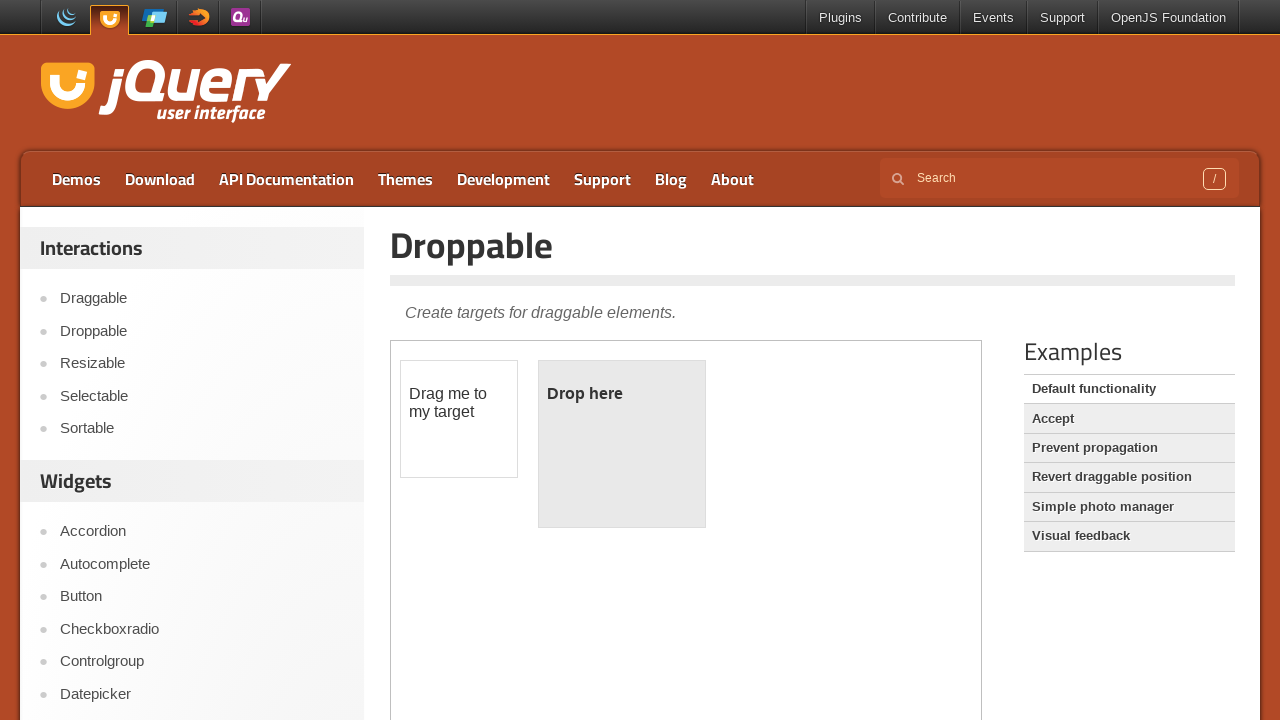

Navigated to jQuery UI droppable demo page
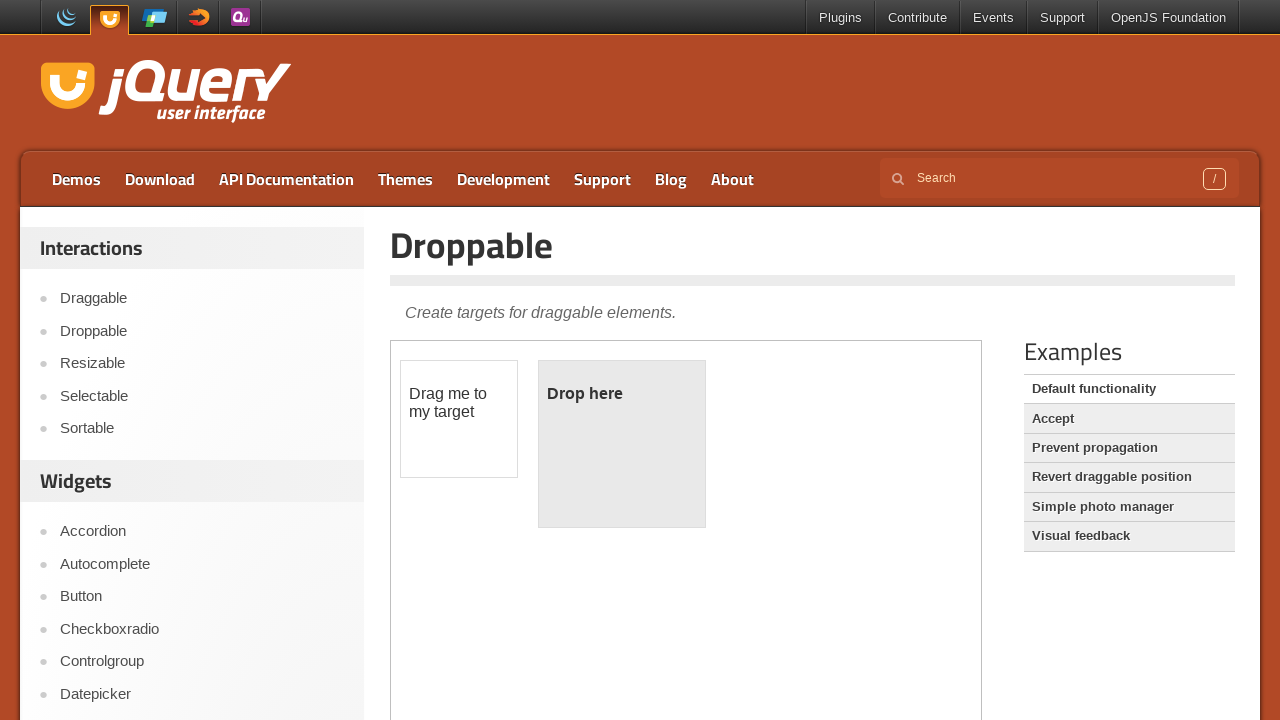

Located the demo iframe
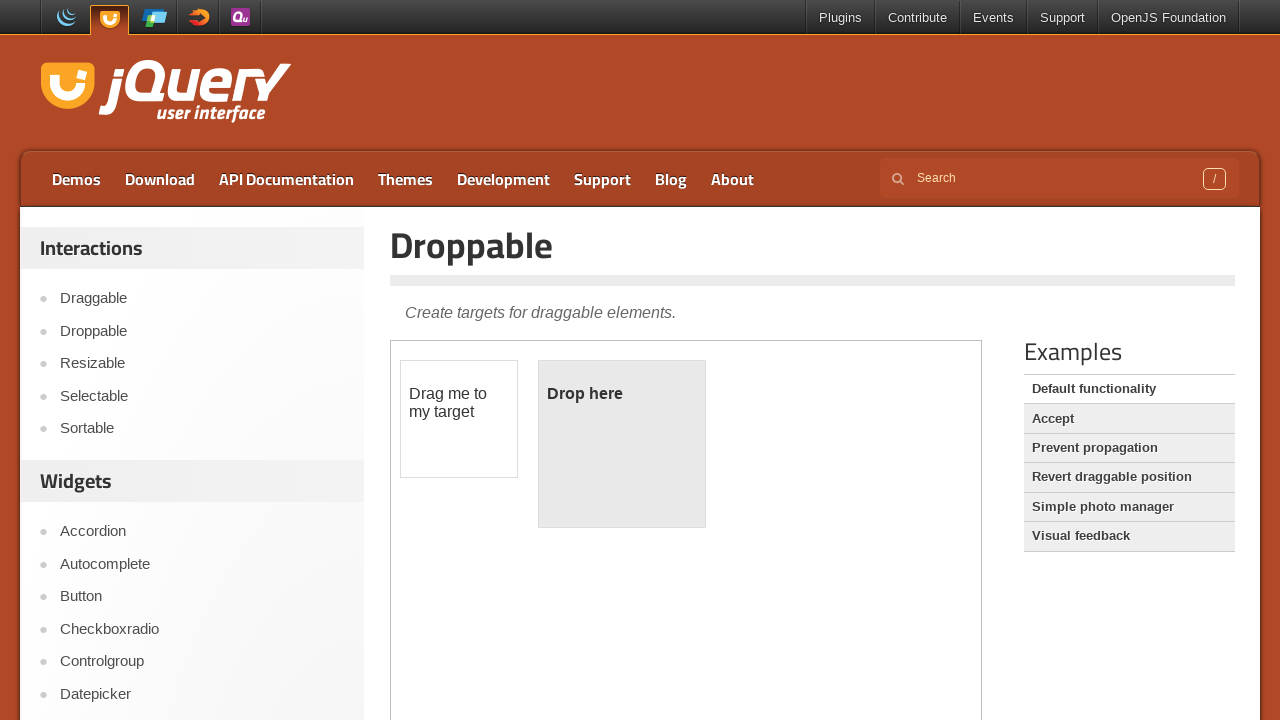

Located the draggable element within iframe
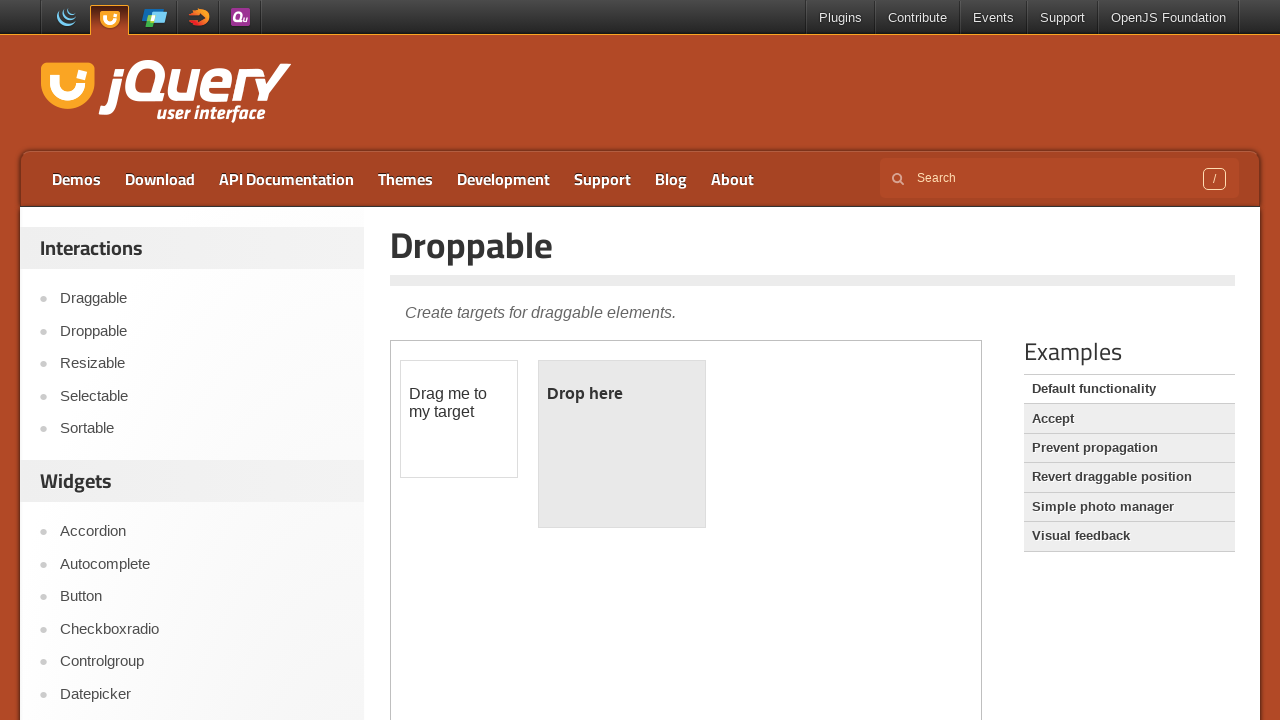

Located the droppable element within iframe
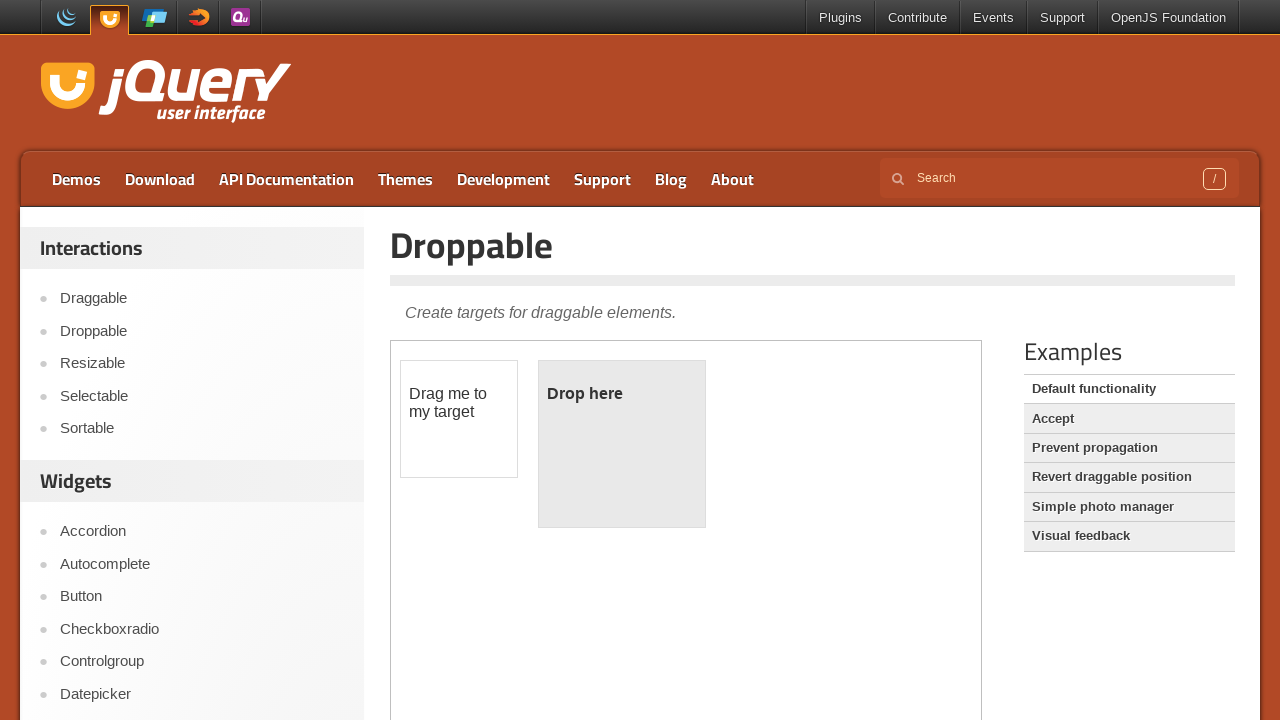

Clicked on the draggable element at (459, 419) on iframe.demo-frame >> internal:control=enter-frame >> #draggable
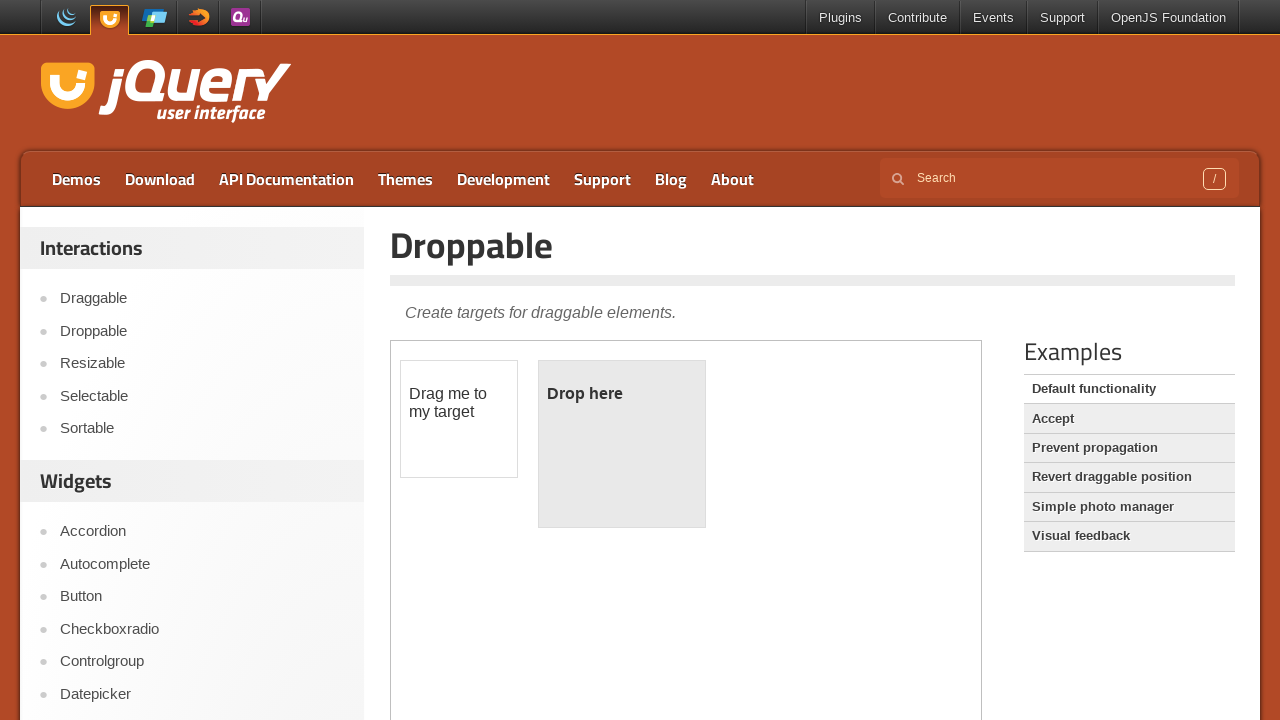

Dragged the draggable element onto the droppable area at (622, 444)
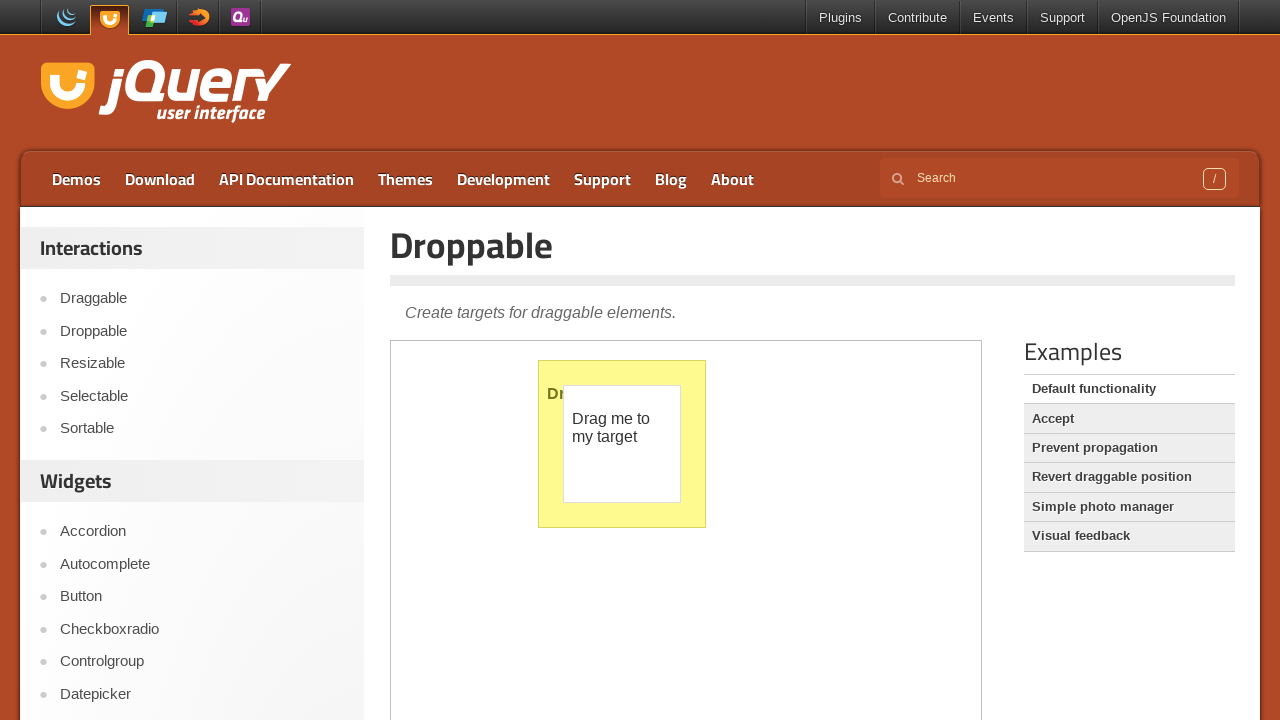

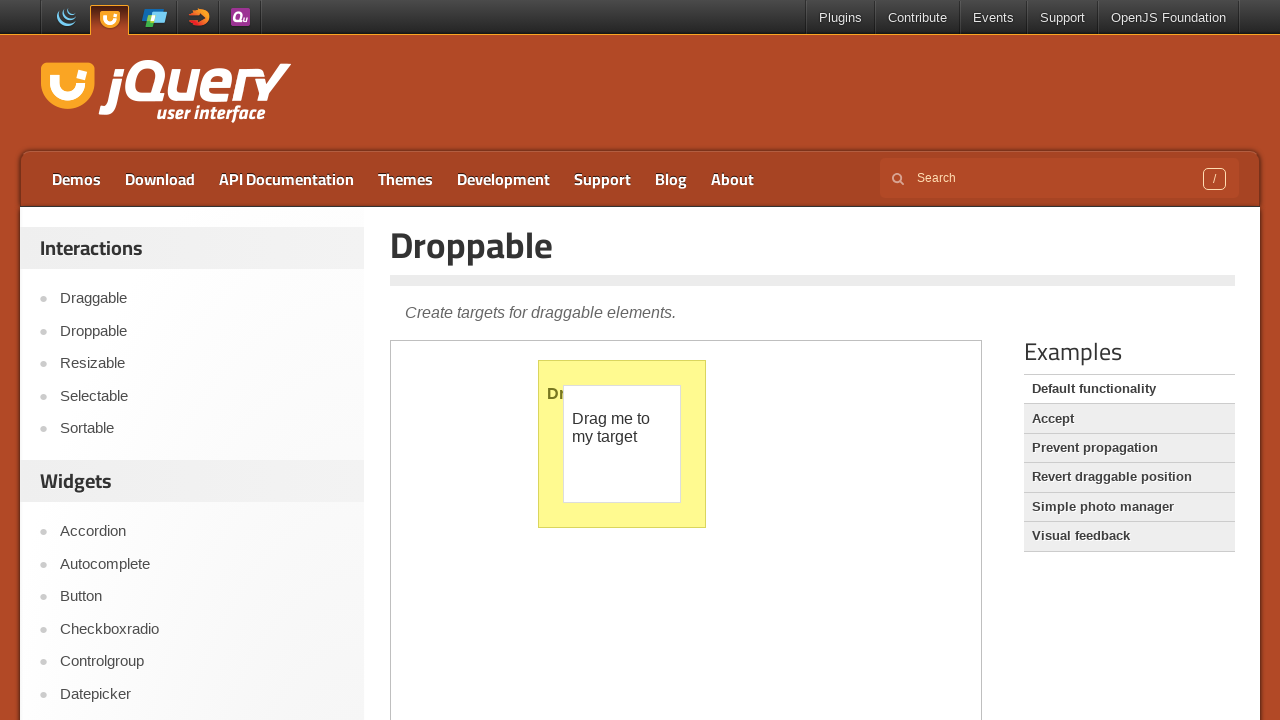